Tests a passenger count dropdown by clicking to open it and then incrementing the adult passenger count multiple times

Starting URL: https://rahulshettyacademy.com/dropdownsPractise/

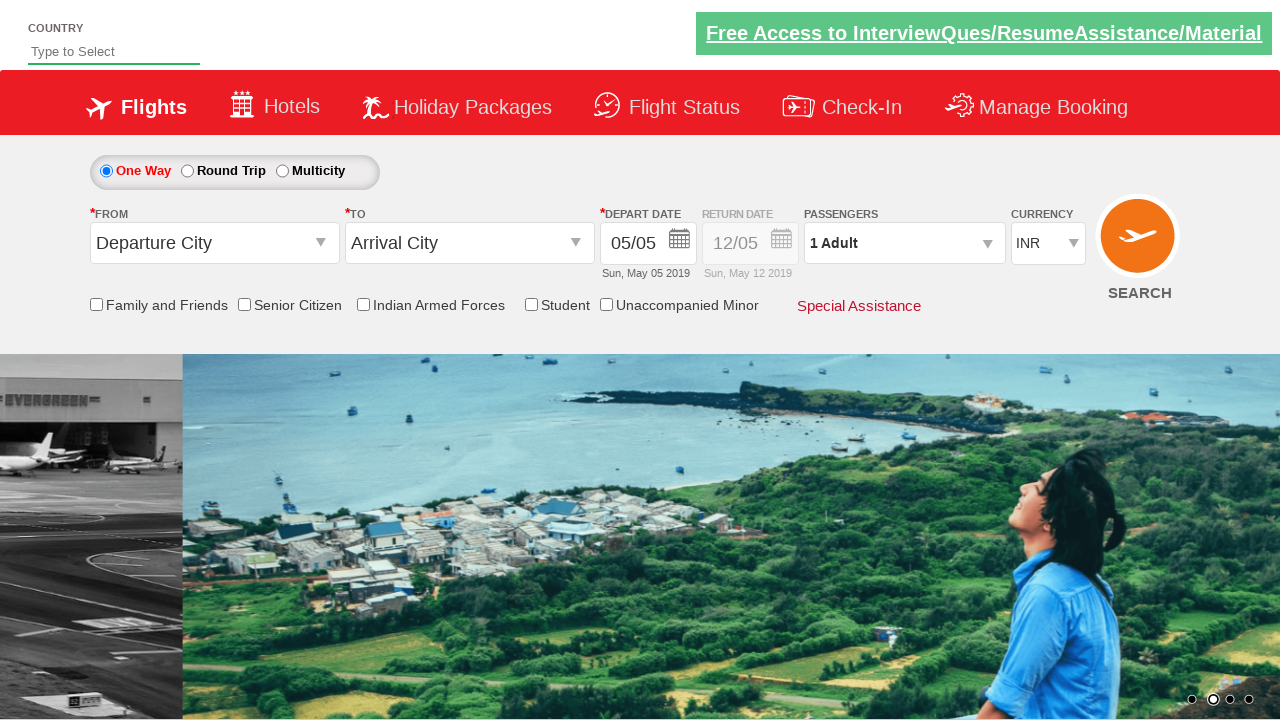

Clicked passenger info dropdown to open it at (904, 243) on #divpaxinfo
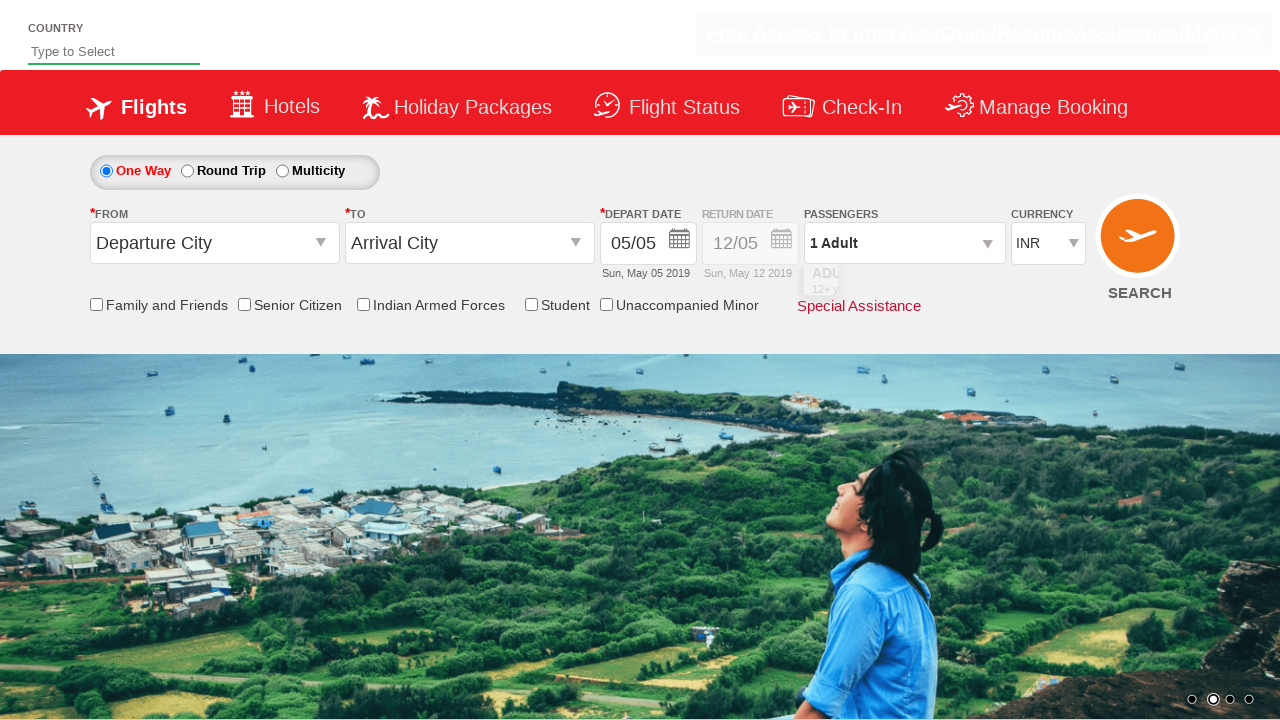

Waited for dropdown to be visible
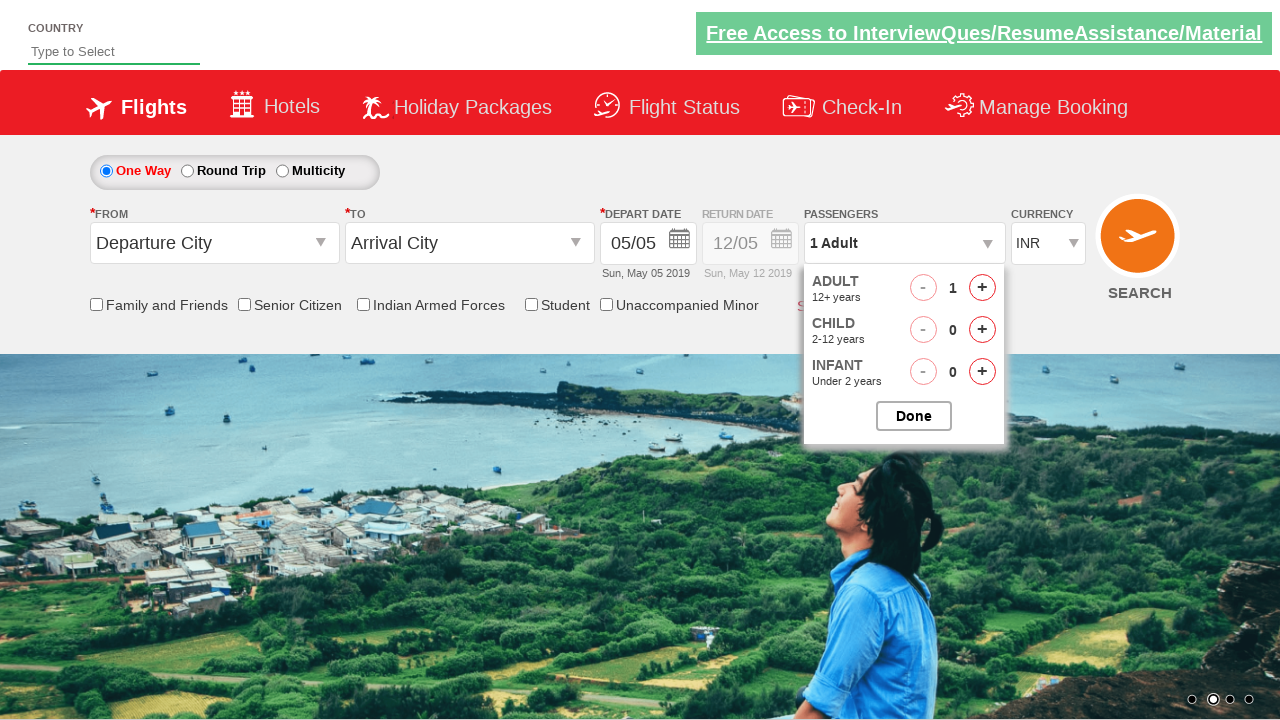

Incremented adult passenger count (iteration 1 of 4) at (982, 288) on #hrefIncAdt
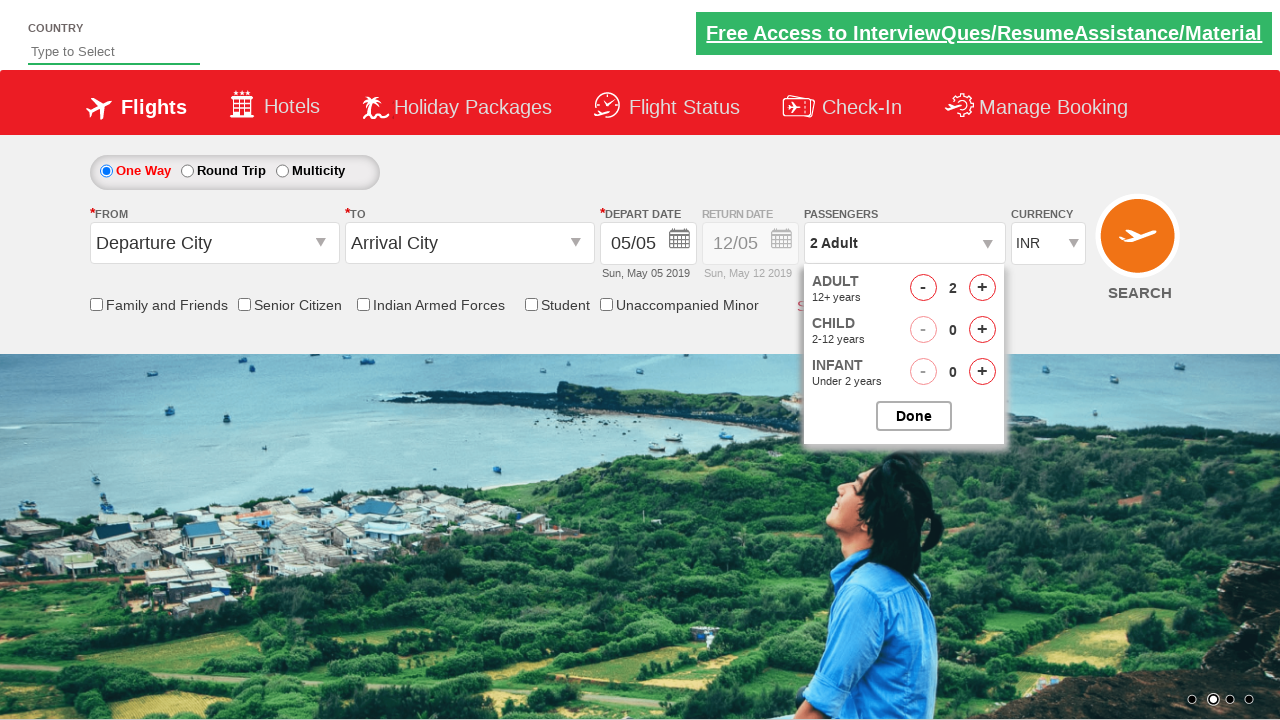

Incremented adult passenger count (iteration 2 of 4) at (982, 288) on #hrefIncAdt
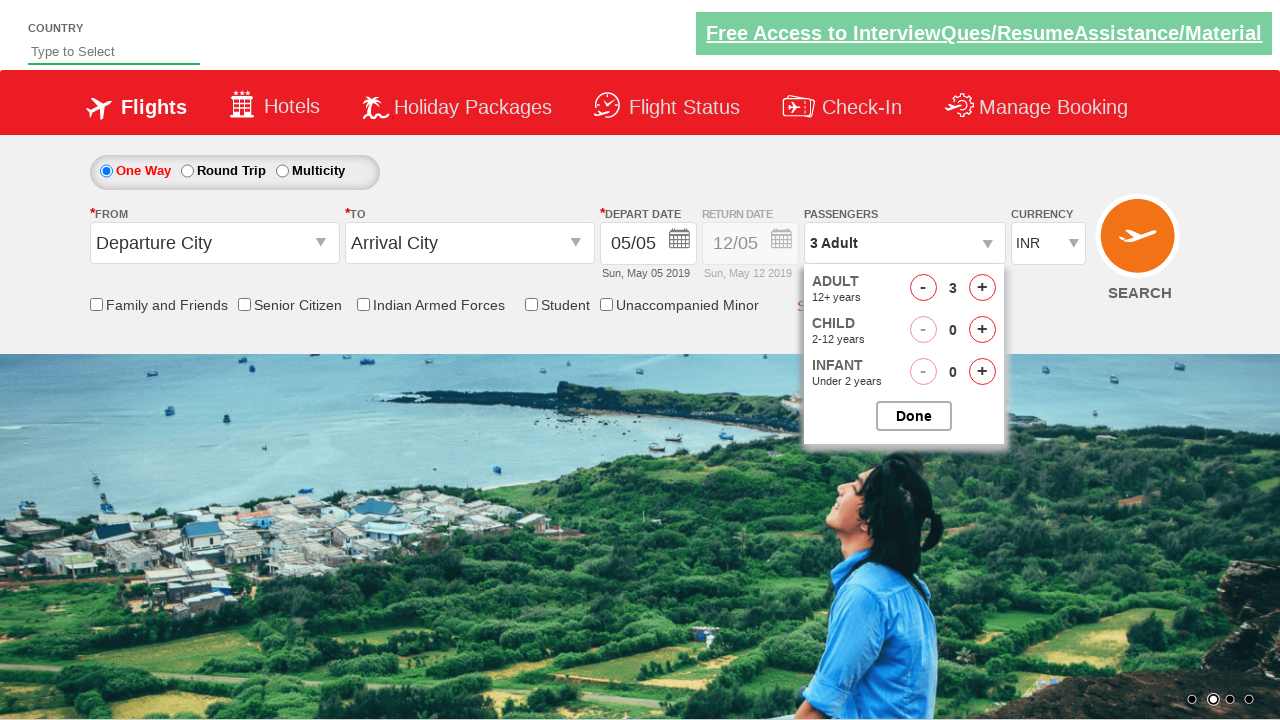

Incremented adult passenger count (iteration 3 of 4) at (982, 288) on #hrefIncAdt
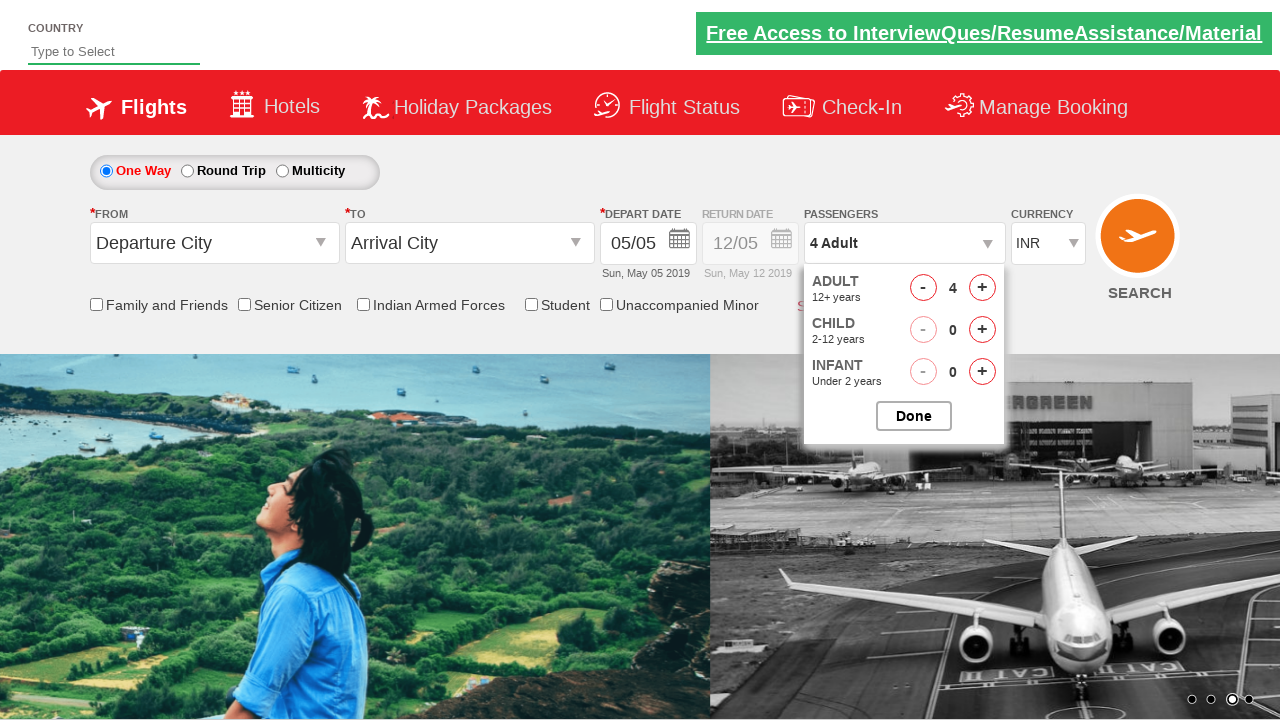

Incremented adult passenger count (iteration 4 of 4) at (982, 288) on #hrefIncAdt
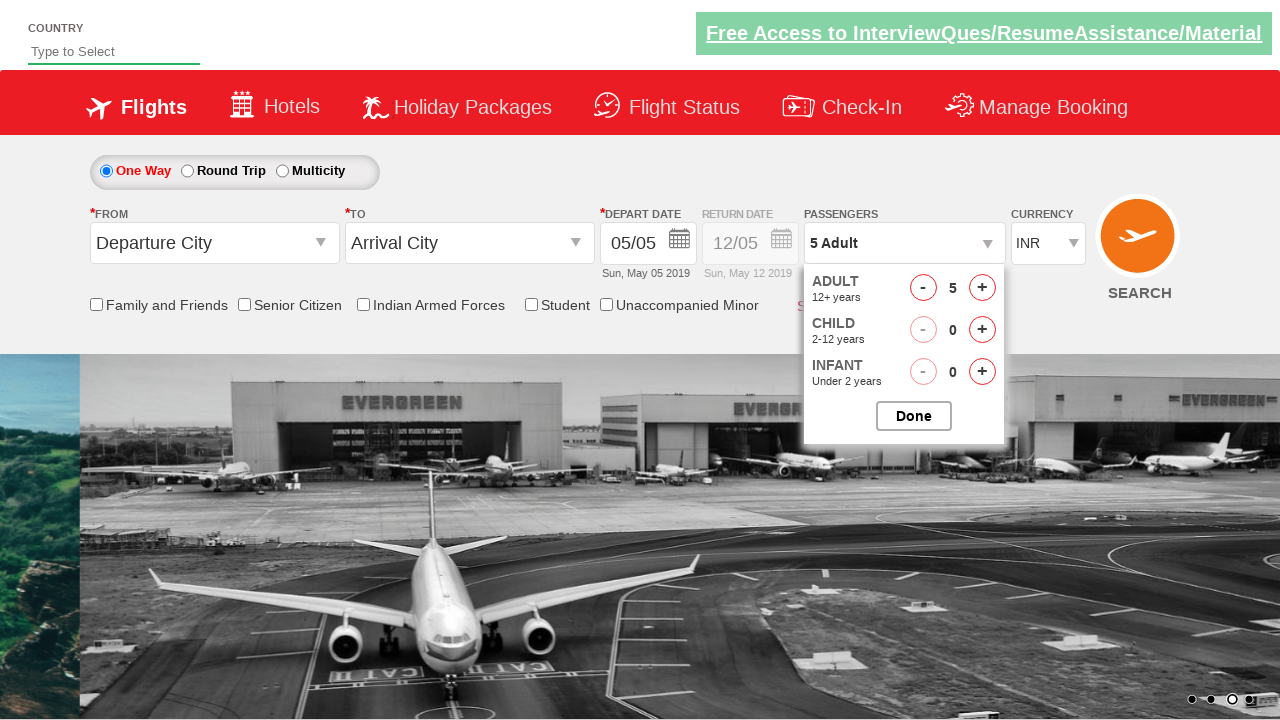

Verified dropdown with updated passenger count is visible
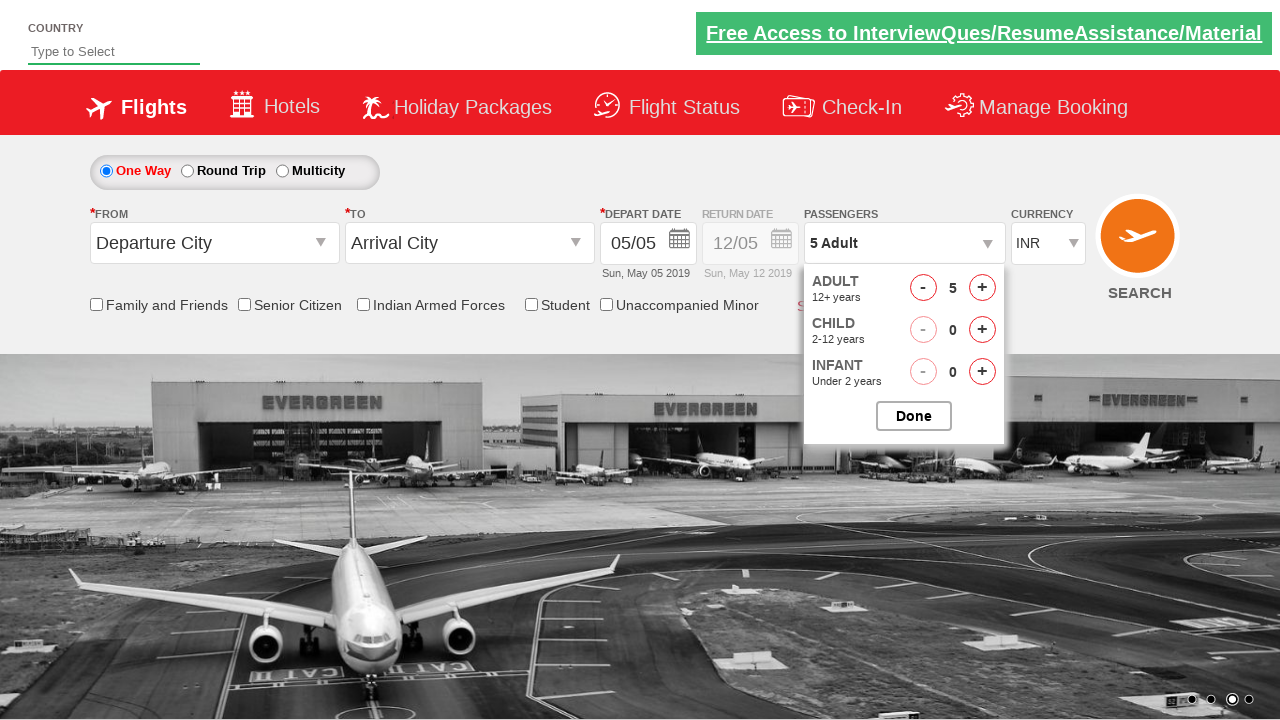

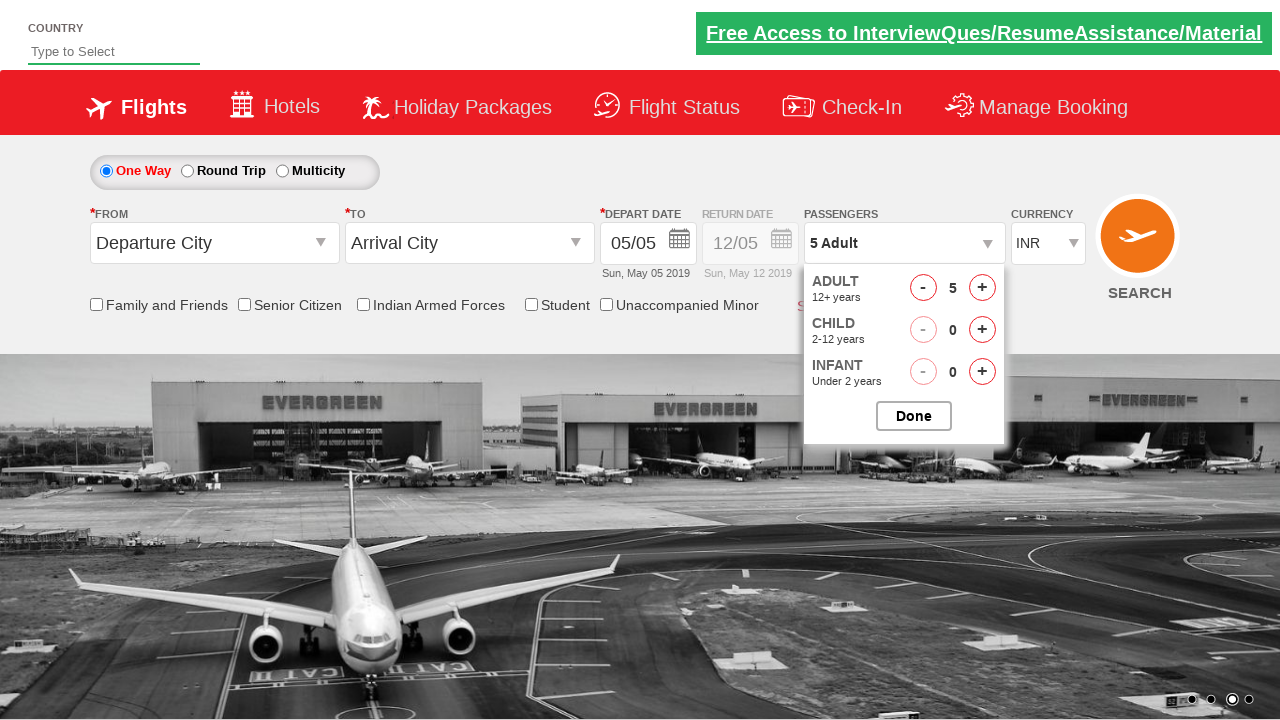